Tests that the text input field is cleared after adding a todo item.

Starting URL: https://demo.playwright.dev/todomvc

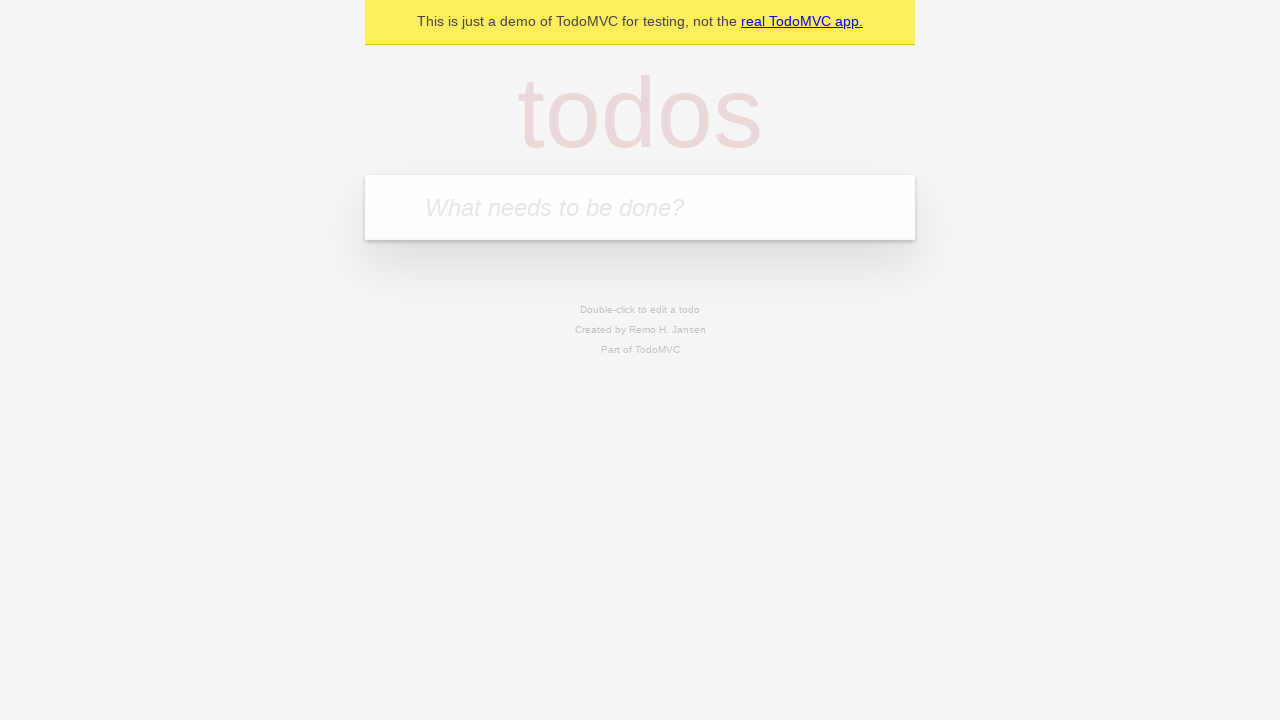

Filled new todo input field with 'buy some cheese' on .new-todo
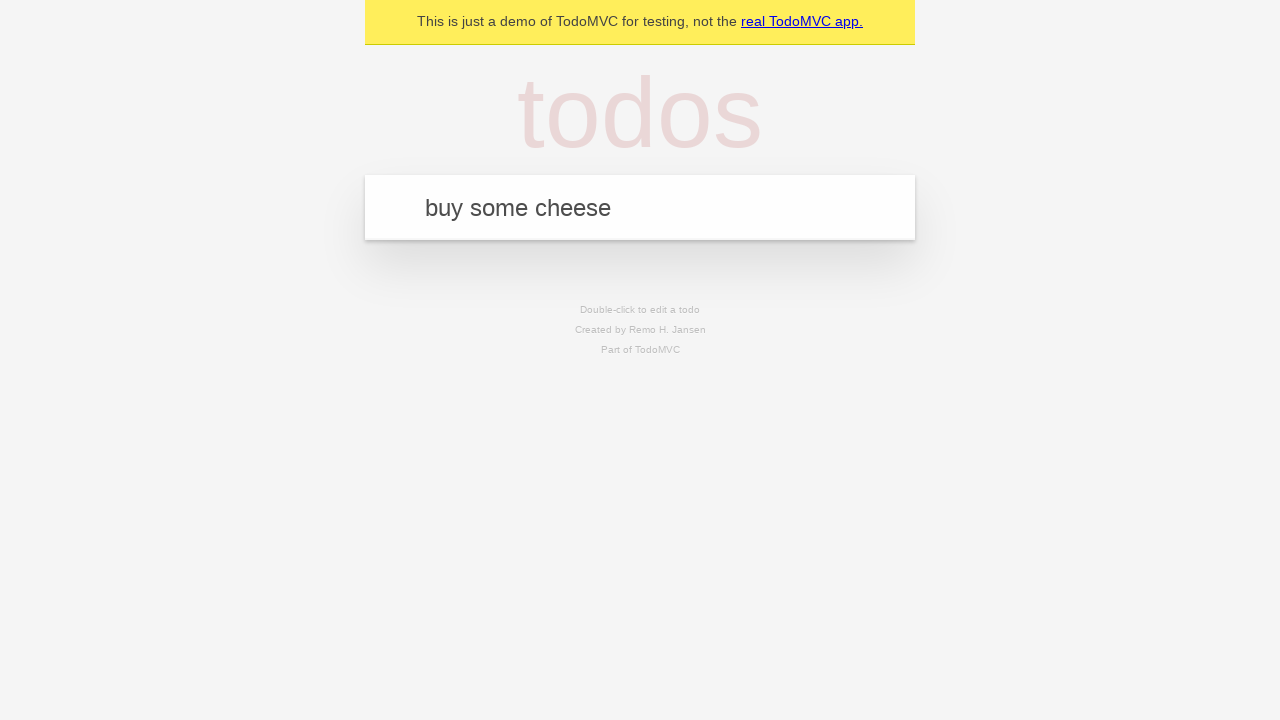

Pressed Enter to submit the todo item on .new-todo
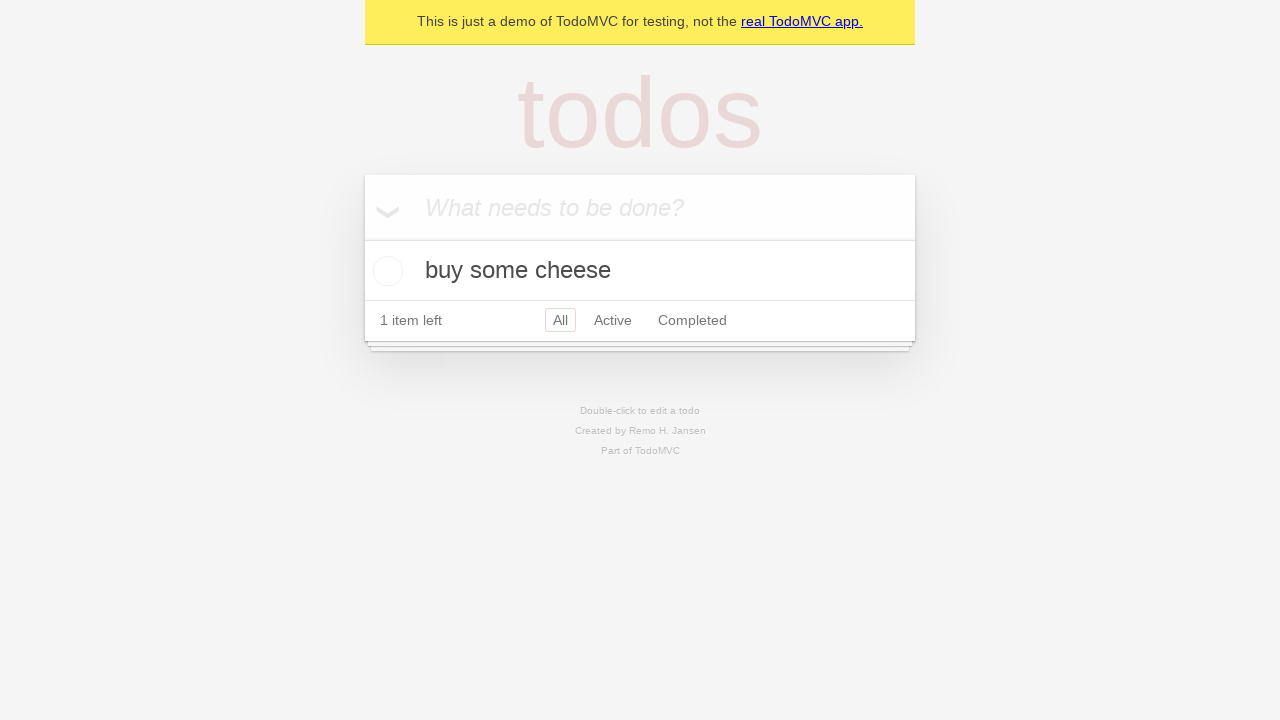

Waited for todo item to appear in the list
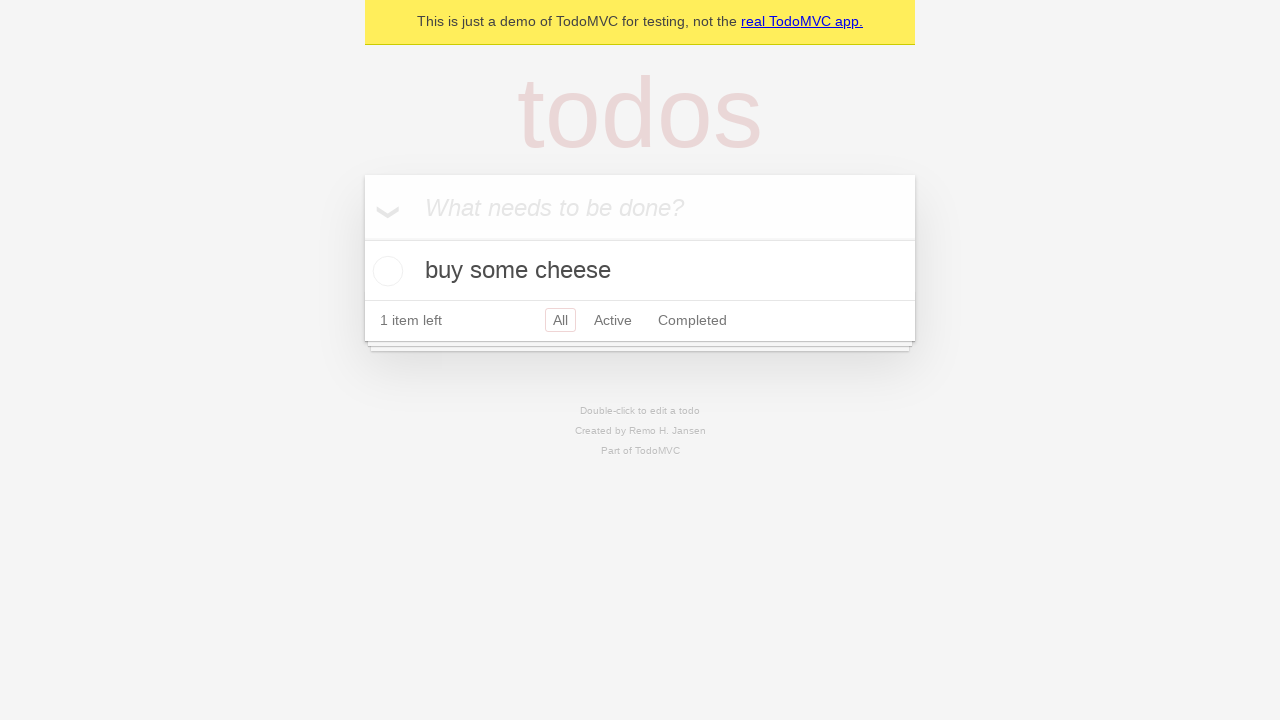

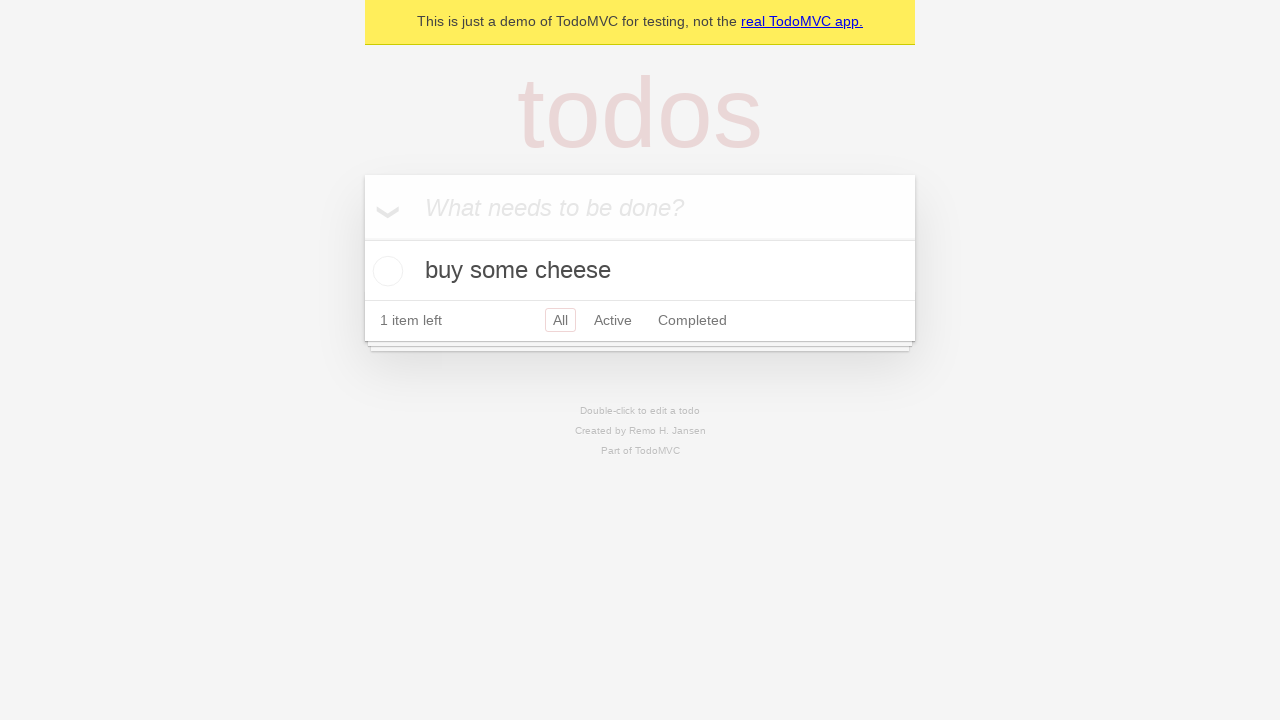